Tests drag and drop functionality by dragging an element and dropping it onto a target

Starting URL: https://jqueryui.com/droppable/

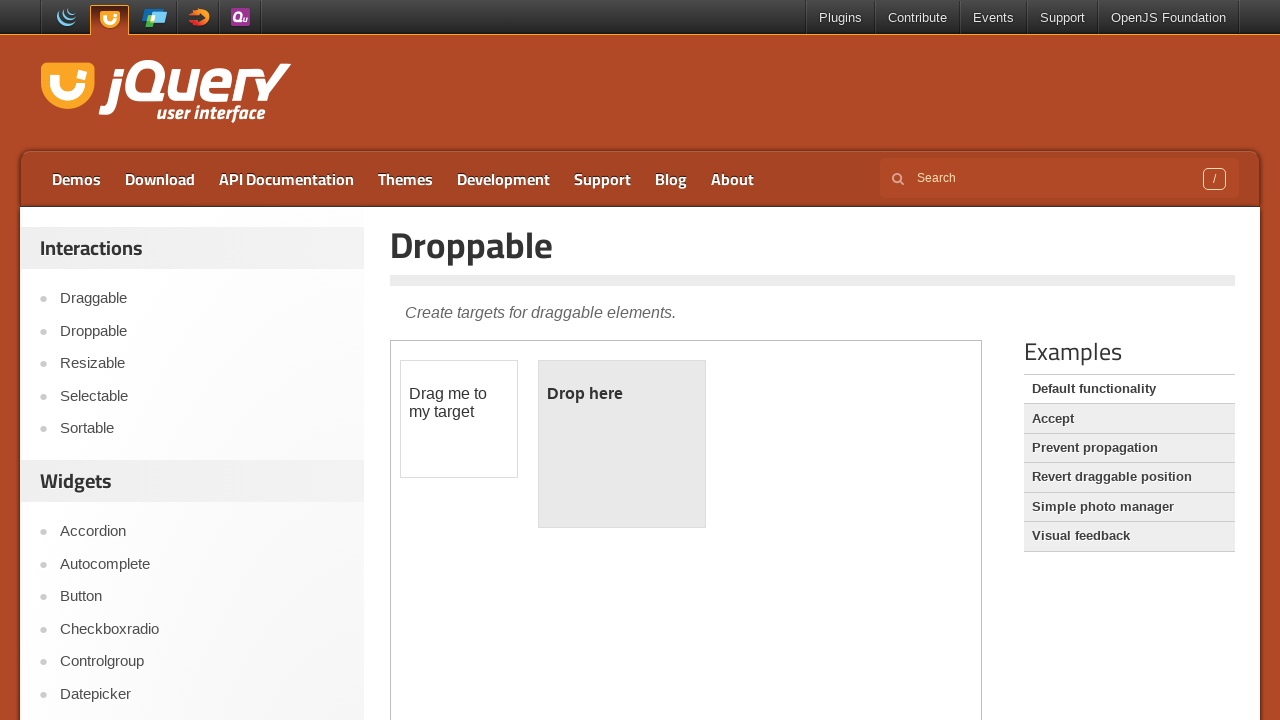

Navigated to jQuery UI droppable demo page
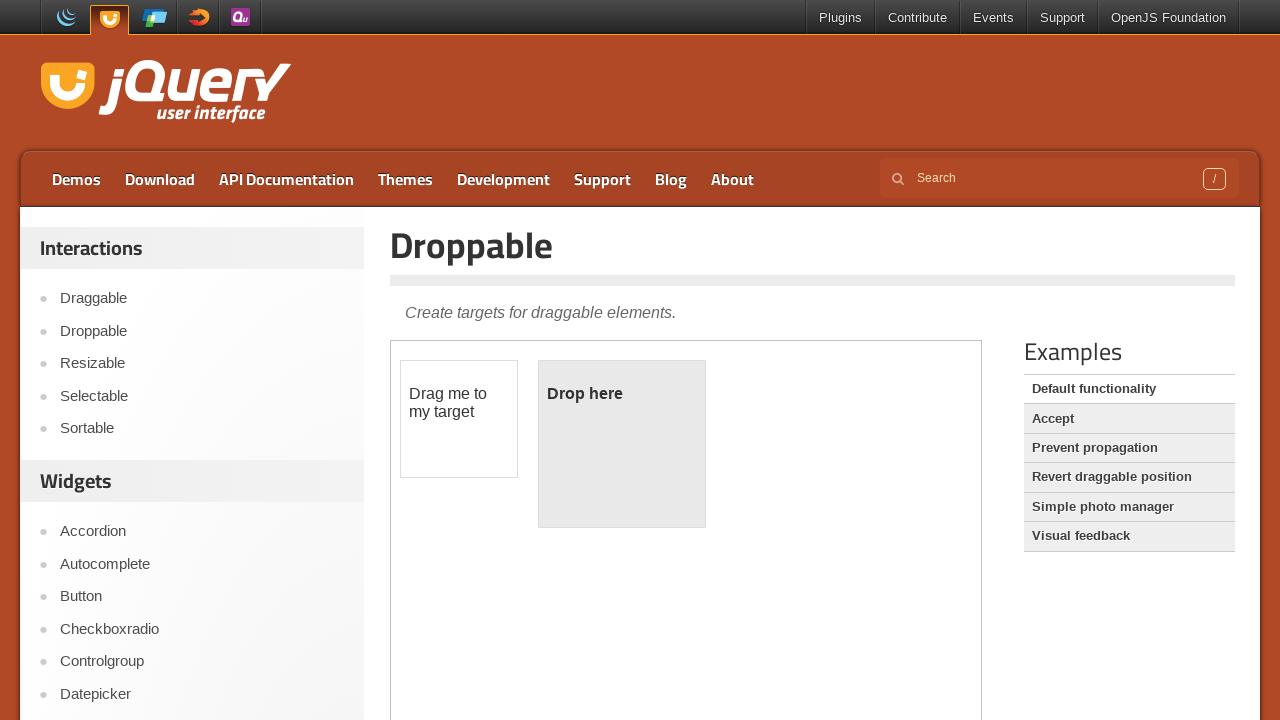

Located the iframe containing the drag and drop demo
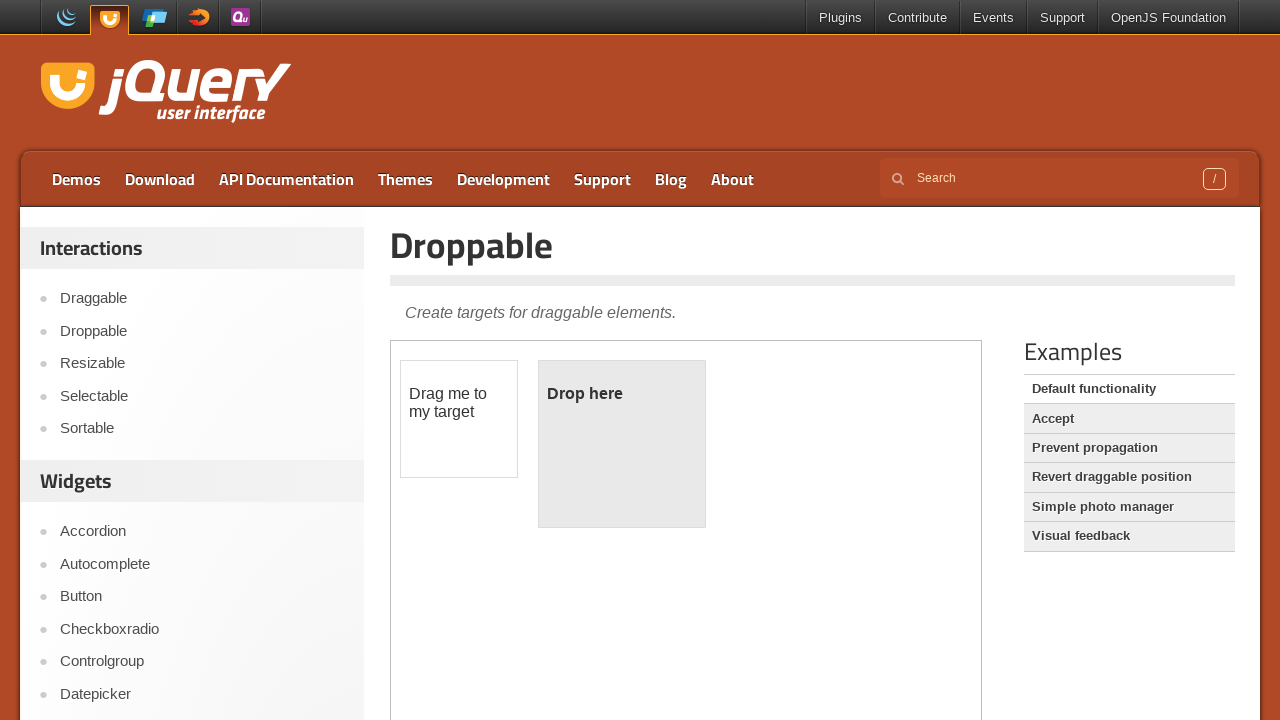

Dragged the draggable element and dropped it onto the droppable target at (622, 444)
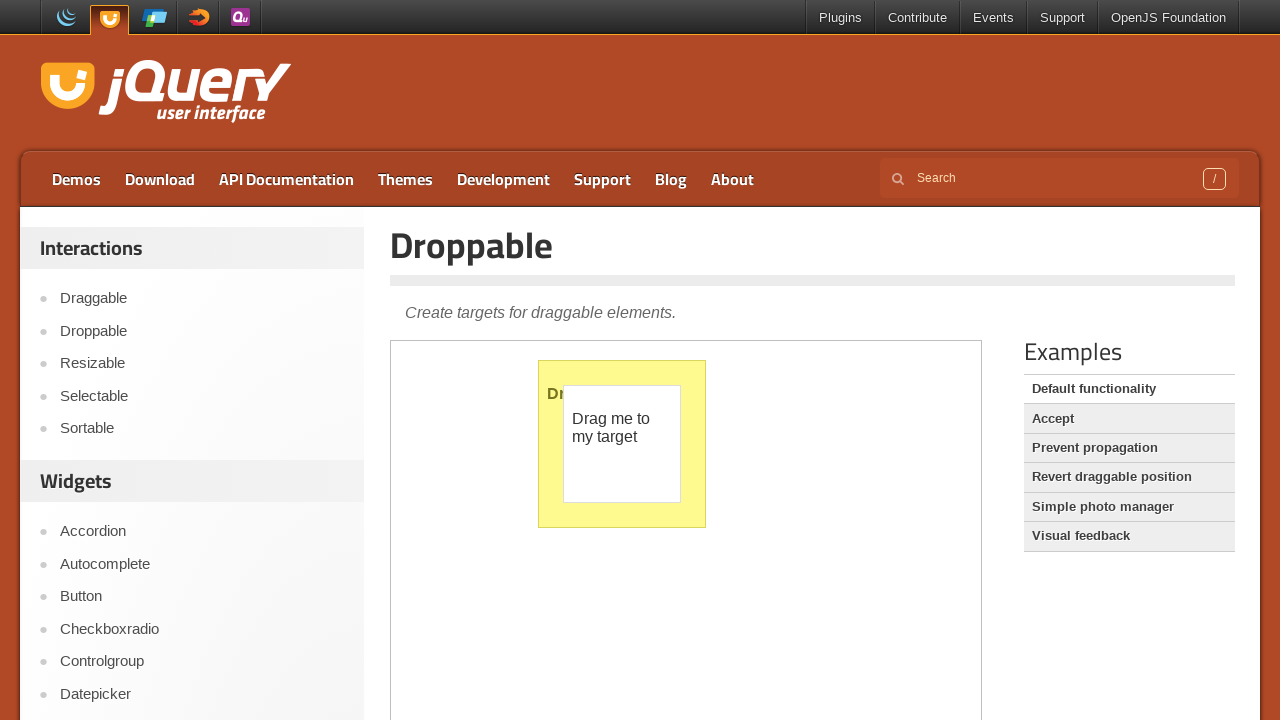

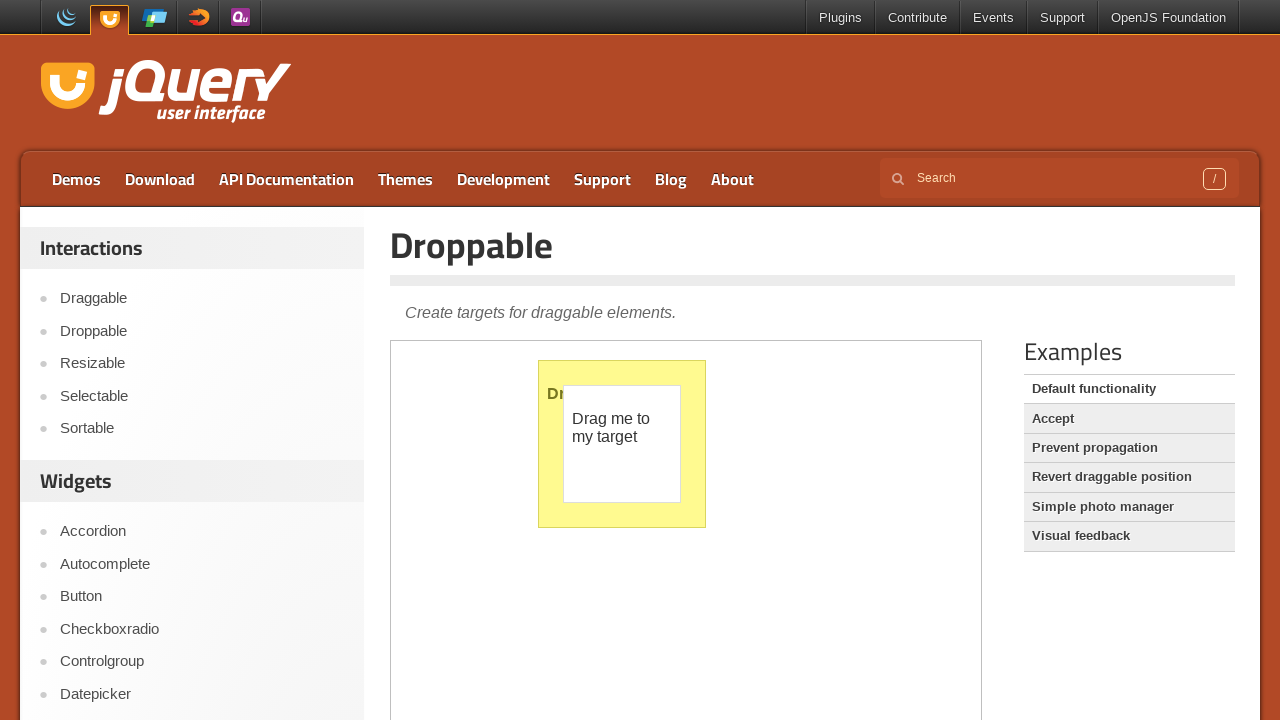